Tests mouse click at specific coordinates by calculating the center of a button and clicking it

Starting URL: https://playwright.dev/java/

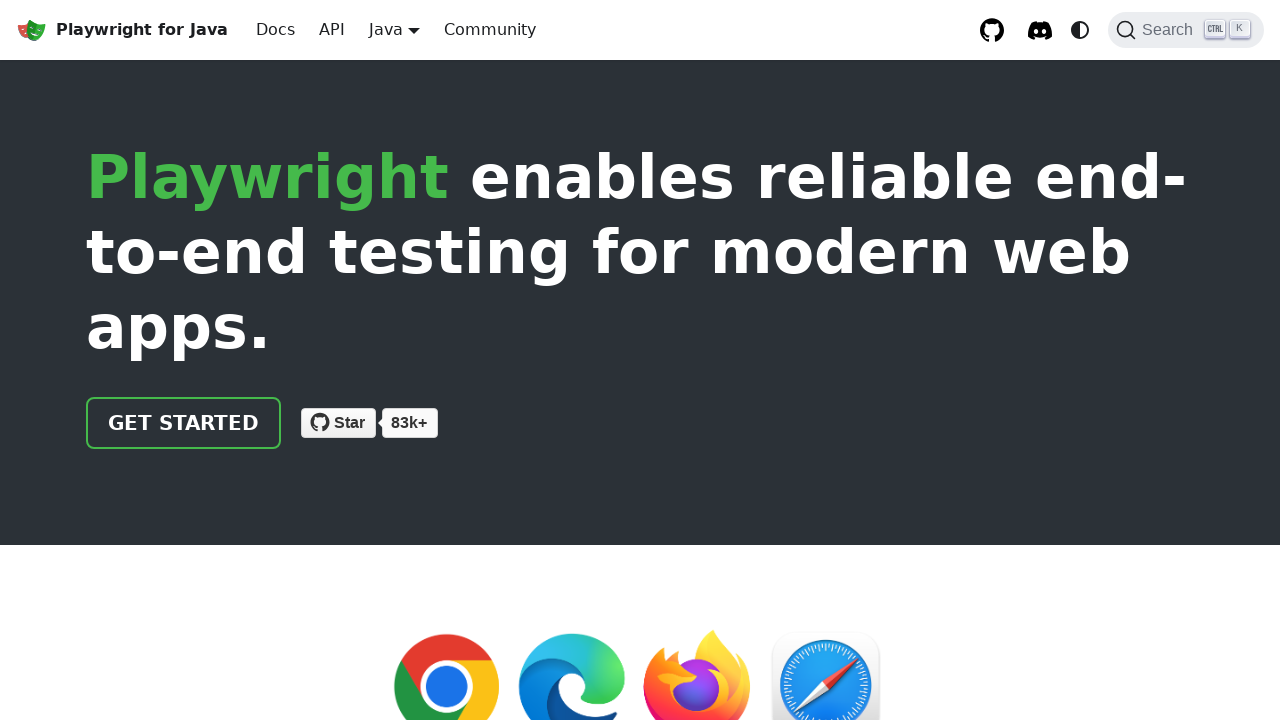

Navigated to Playwright Java documentation
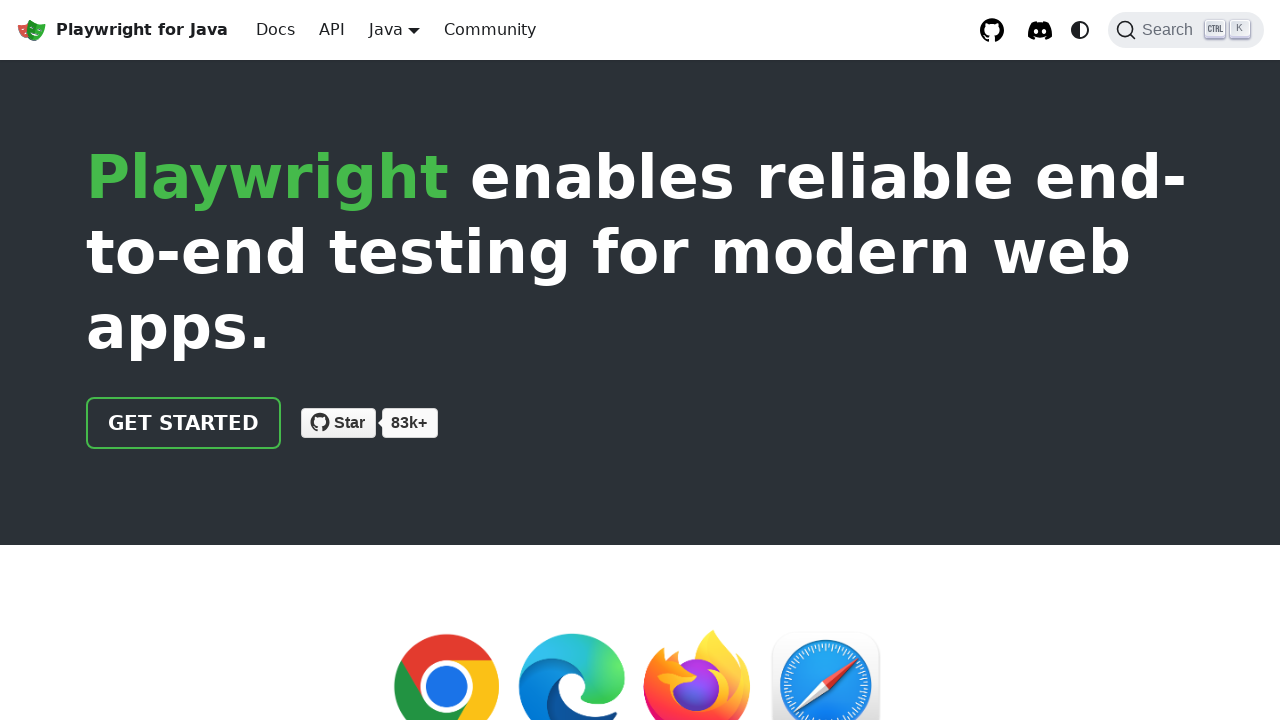

Retrieved bounding box of 'Get started' button
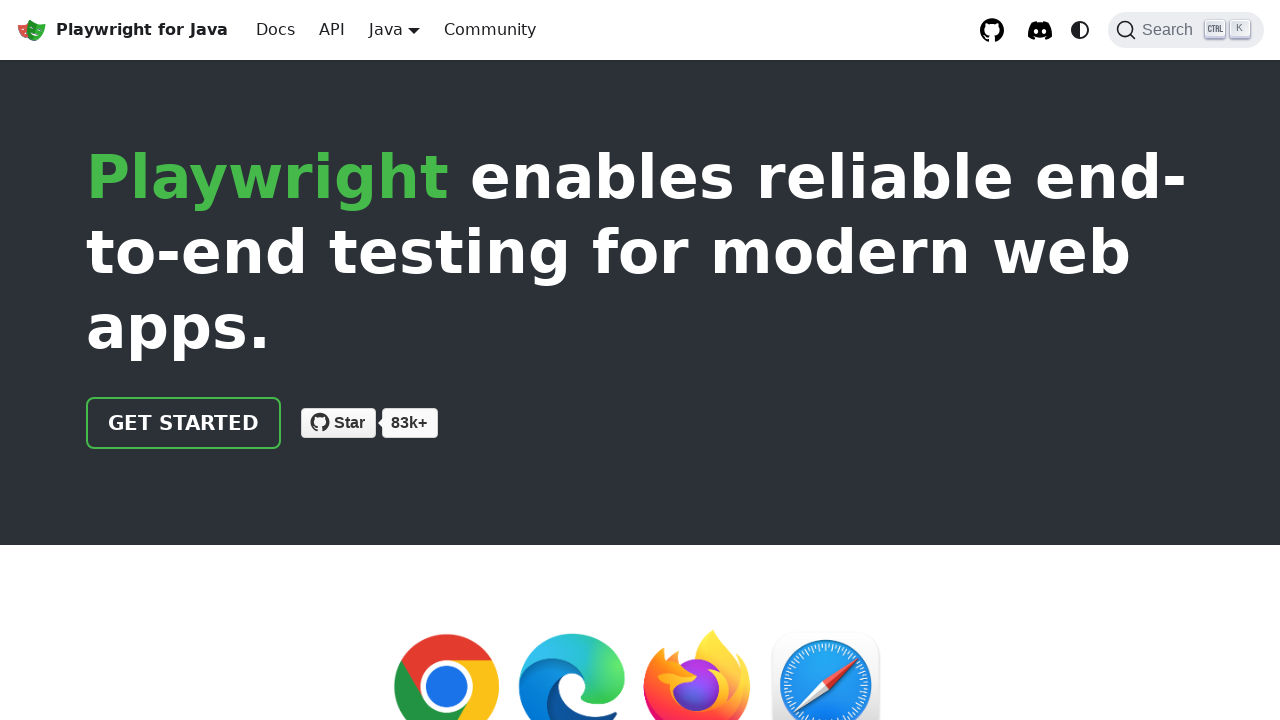

Calculated center coordinates of button (x=183.5, y=423.0)
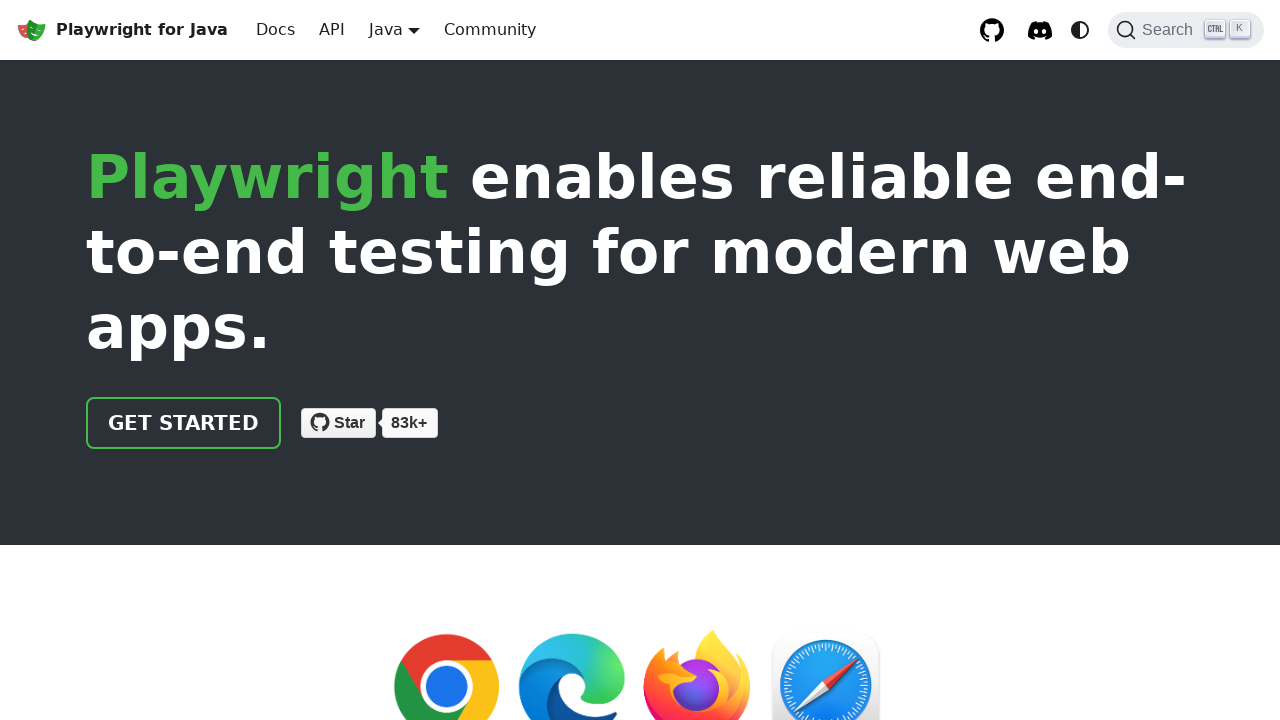

Clicked at button center coordinates using mouse click at (184, 423)
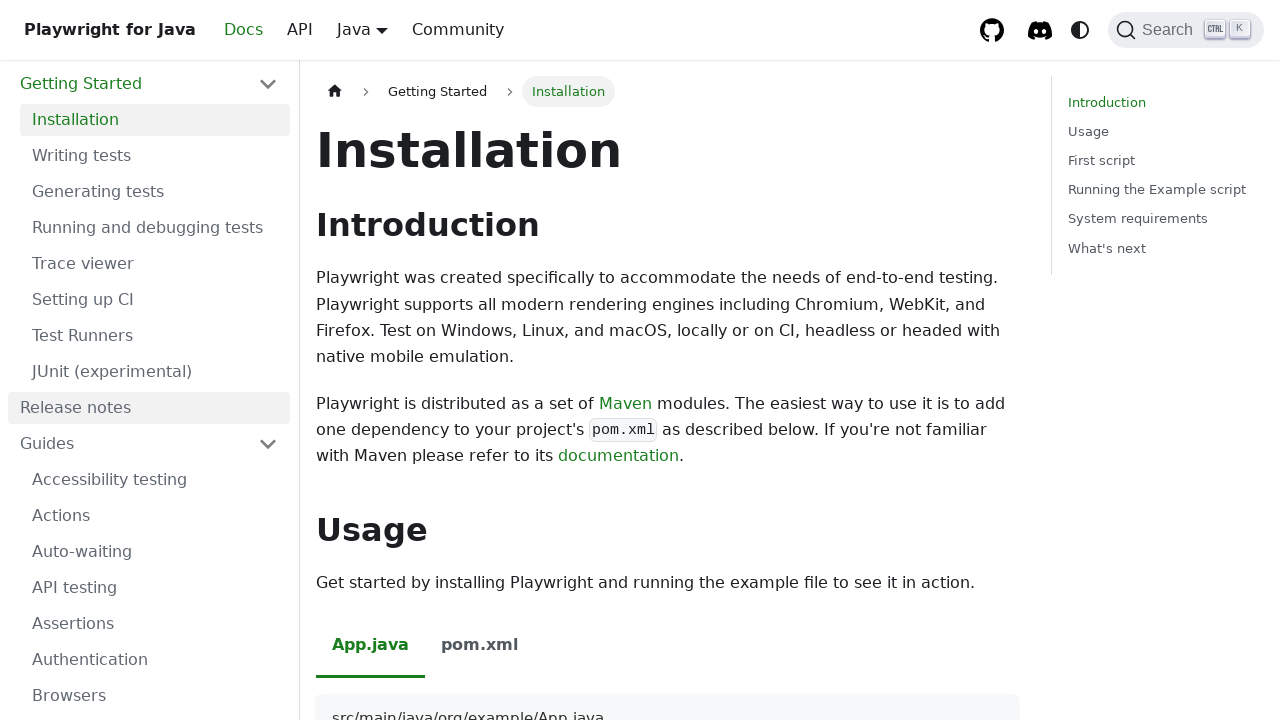

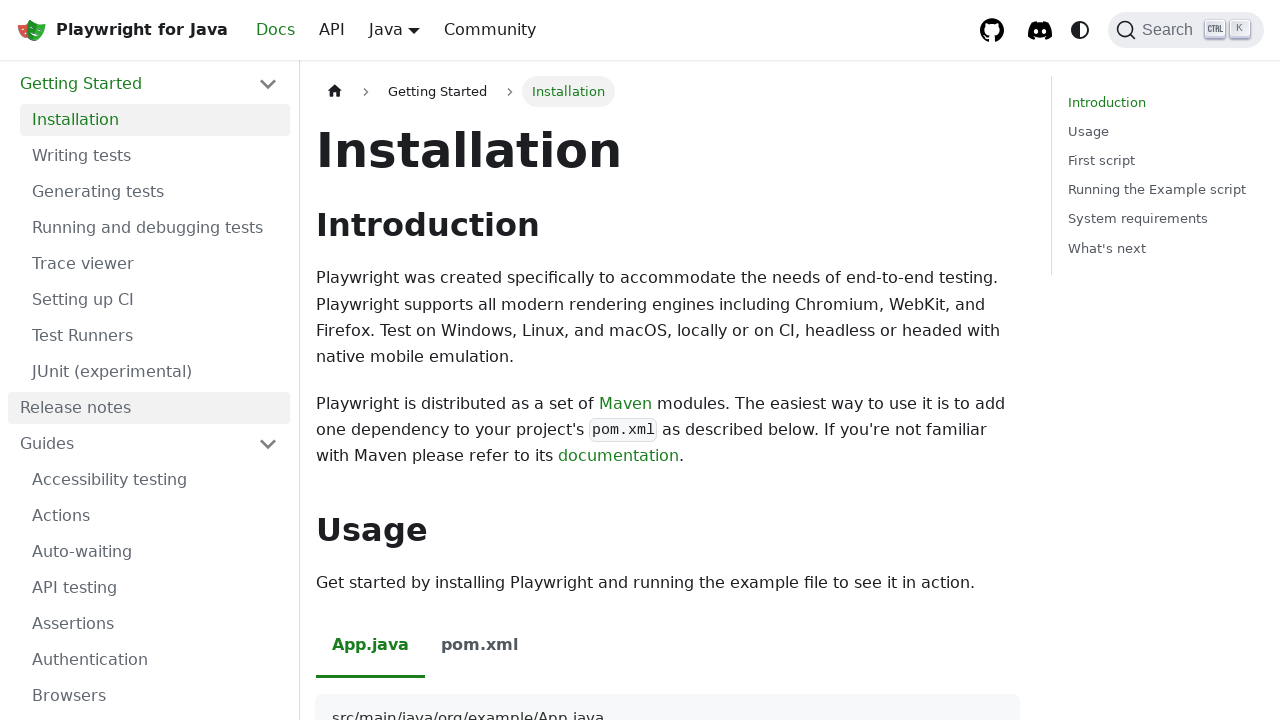